Fills out a registration form with randomly generated names and email, then submits and verifies successful registration message

Starting URL: http://suninjuly.github.io/registration1.html

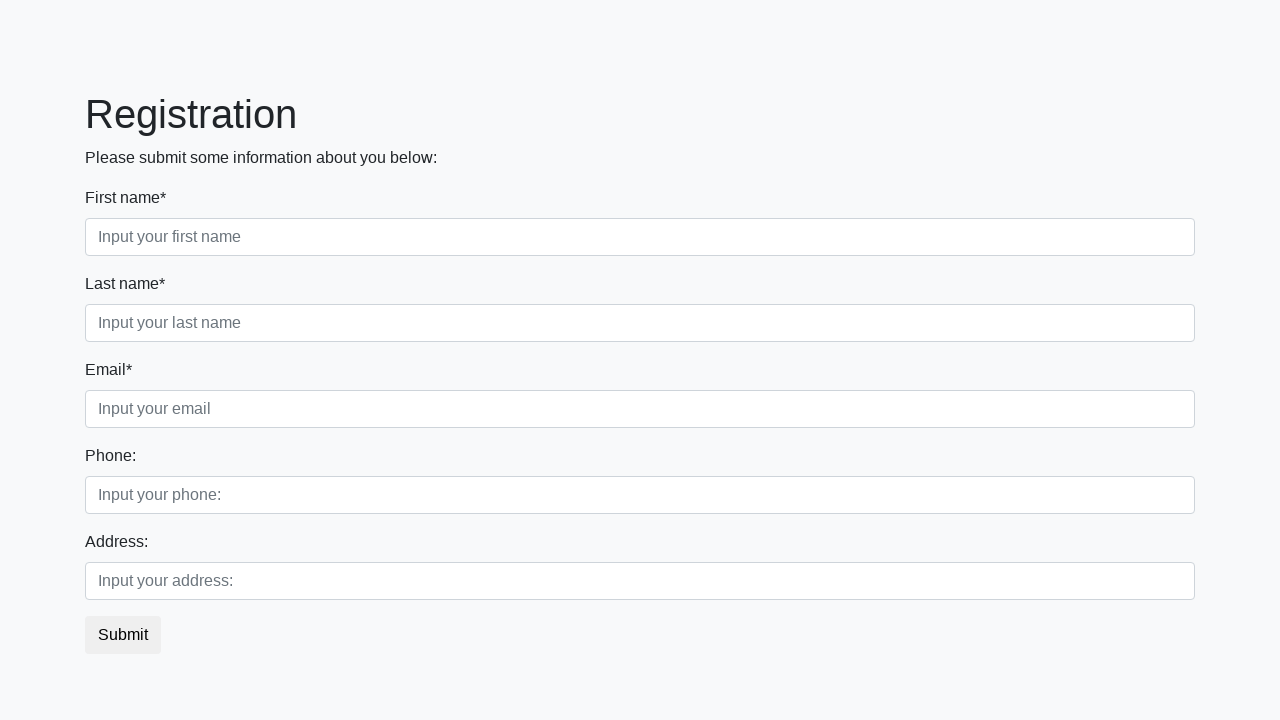

Filled first name field with 'johndoe' on [placeholder="Input your first name"]
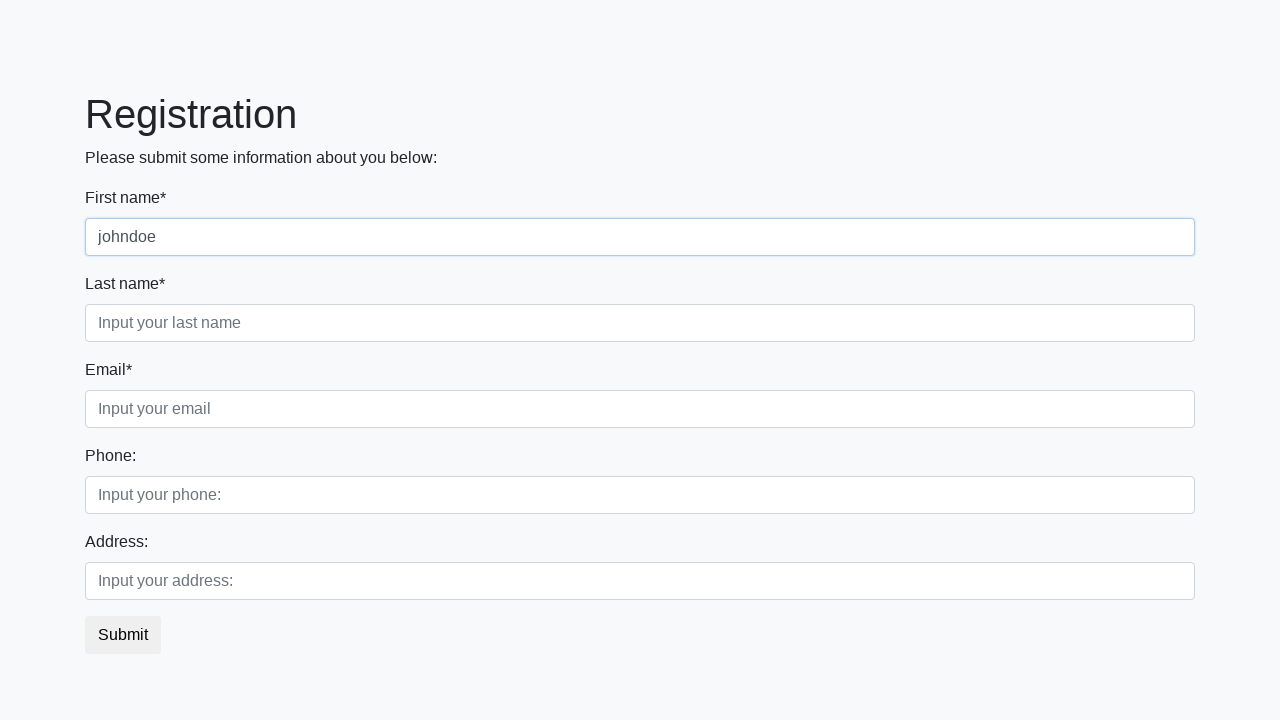

Filled last name field with 'smith' on [placeholder="Input your last name"]
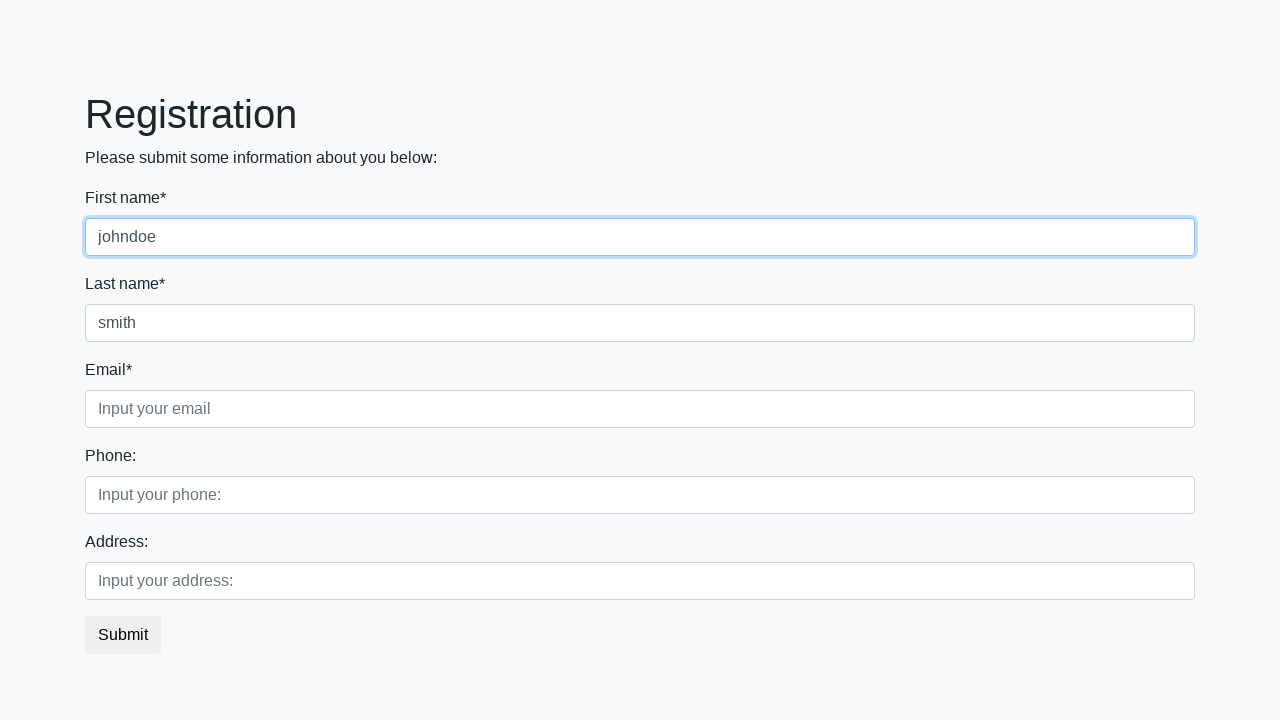

Filled email field with 'test@example.com' on [placeholder="Input your email"]
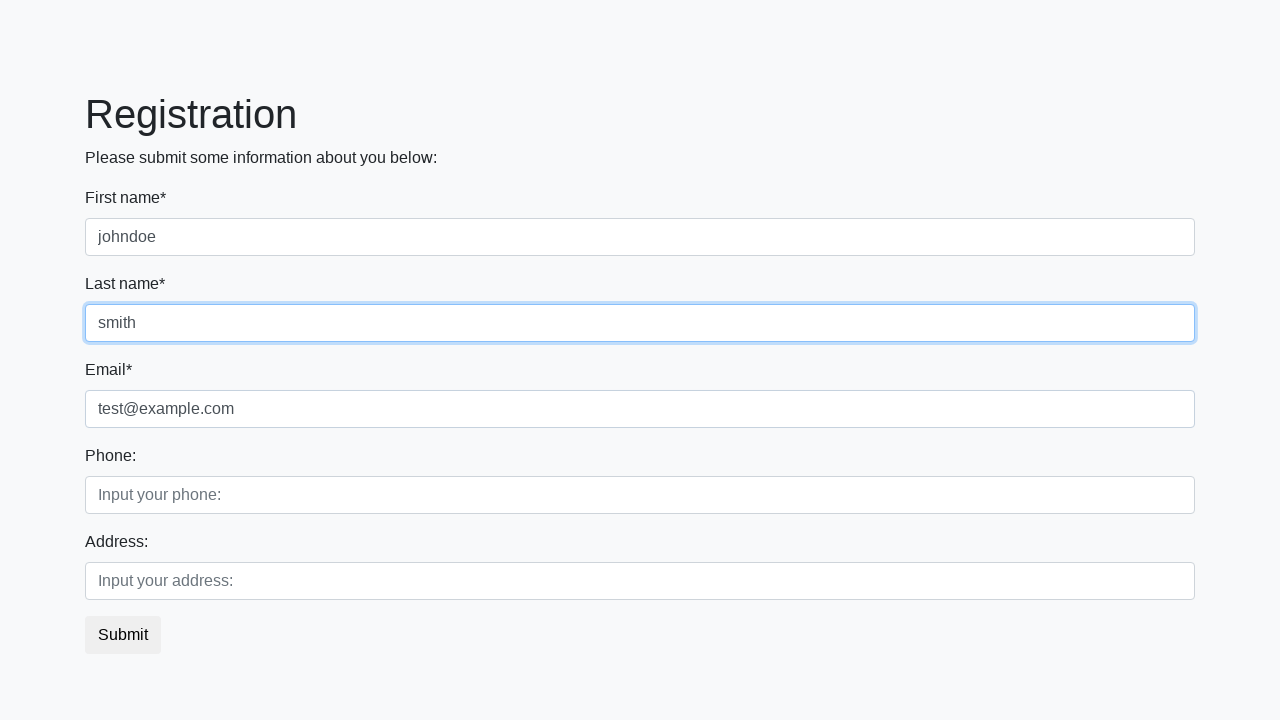

Clicked submit button to register at (123, 635) on button.btn
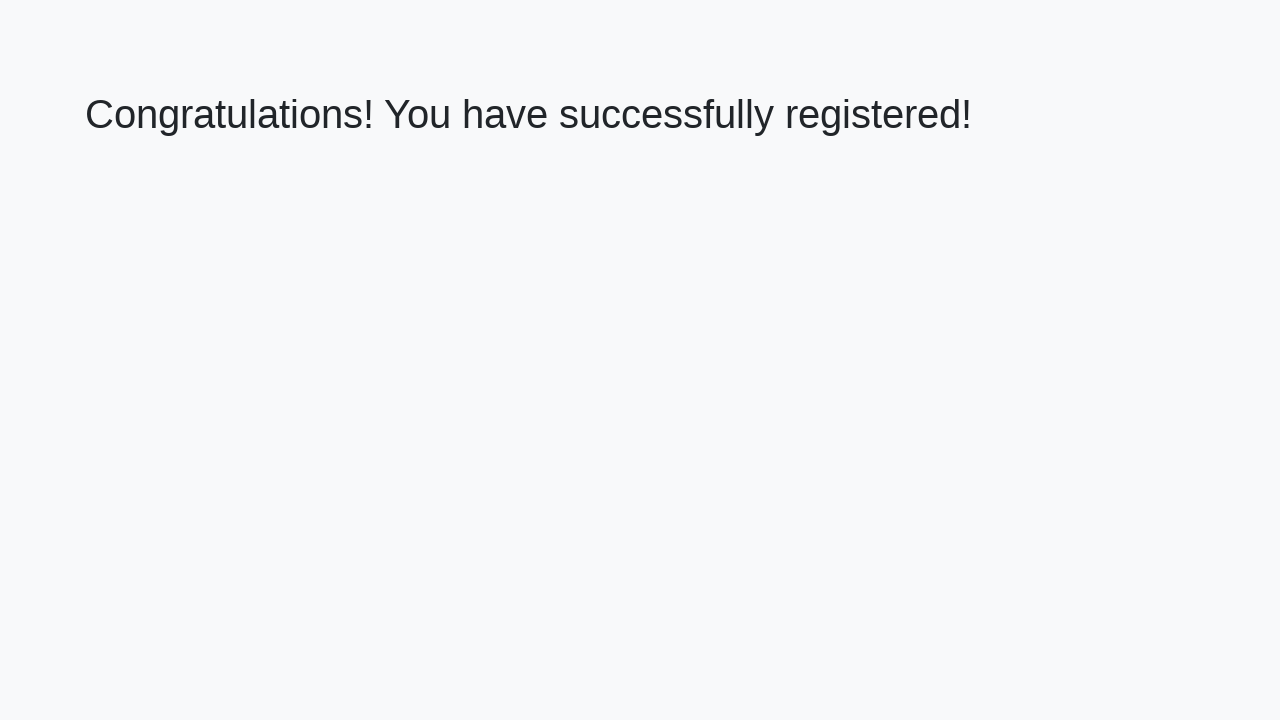

Success message appeared on page
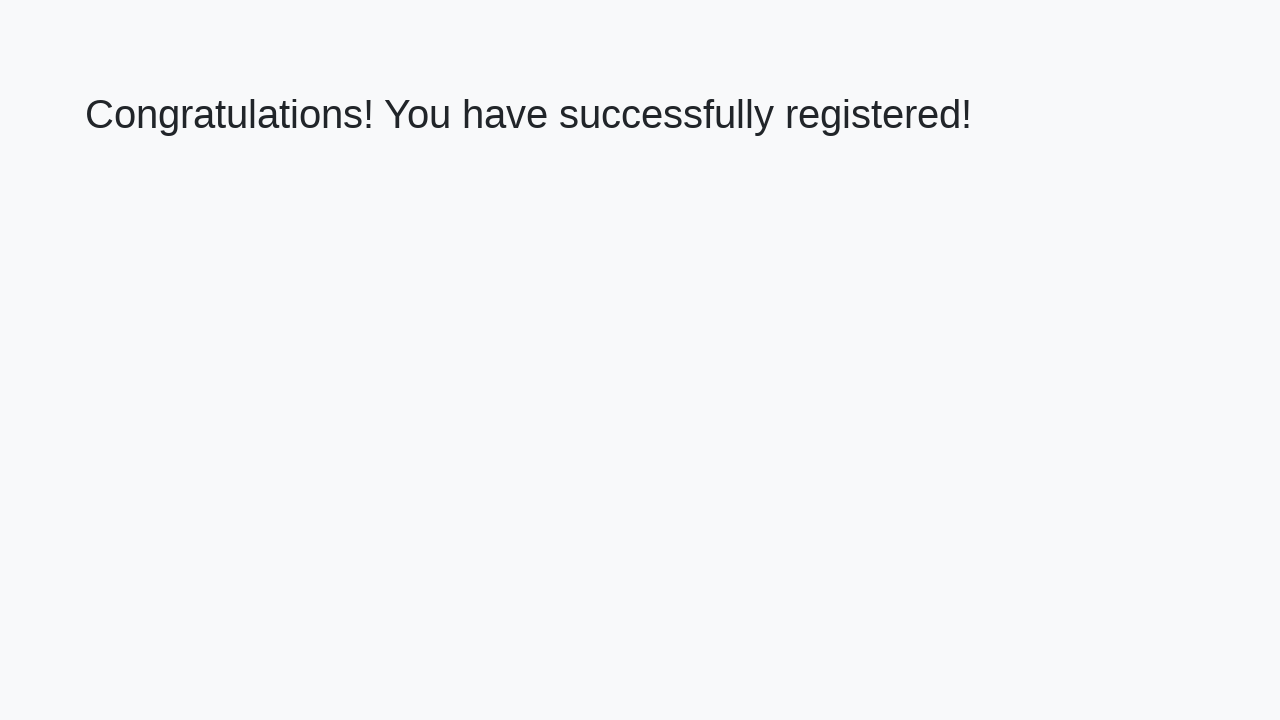

Retrieved success message text content
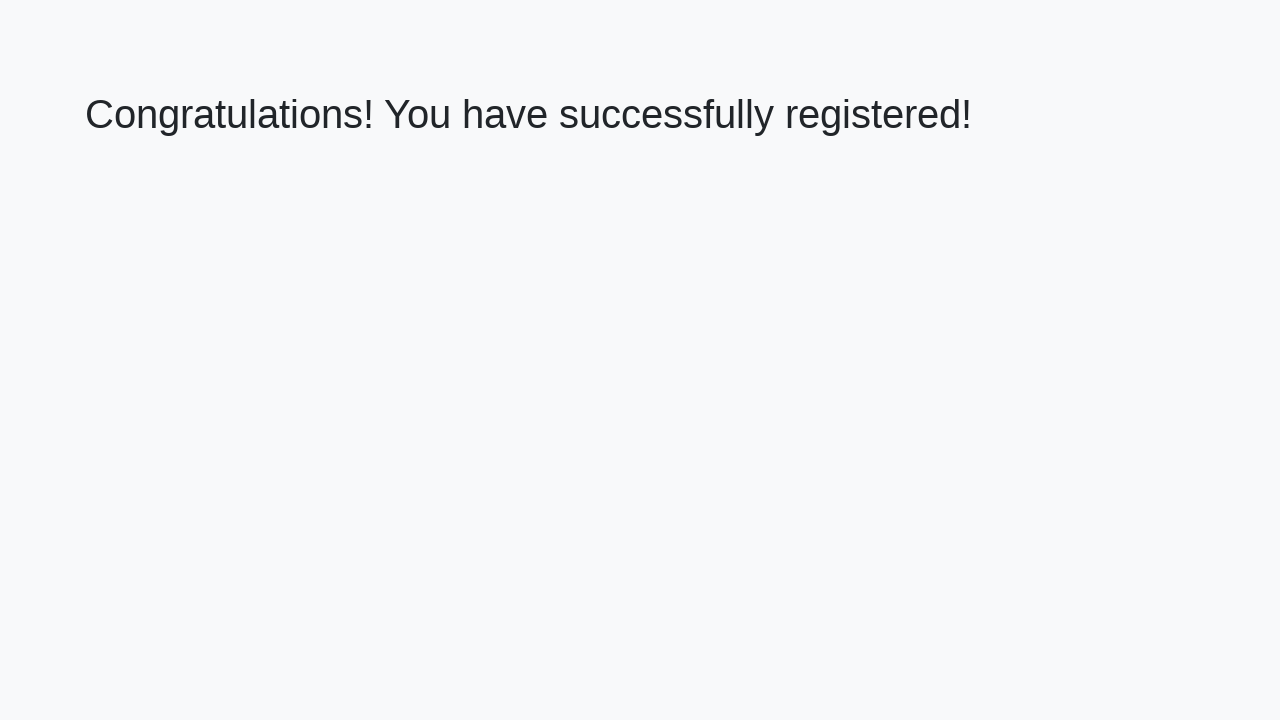

Verified registration success message matches expected text
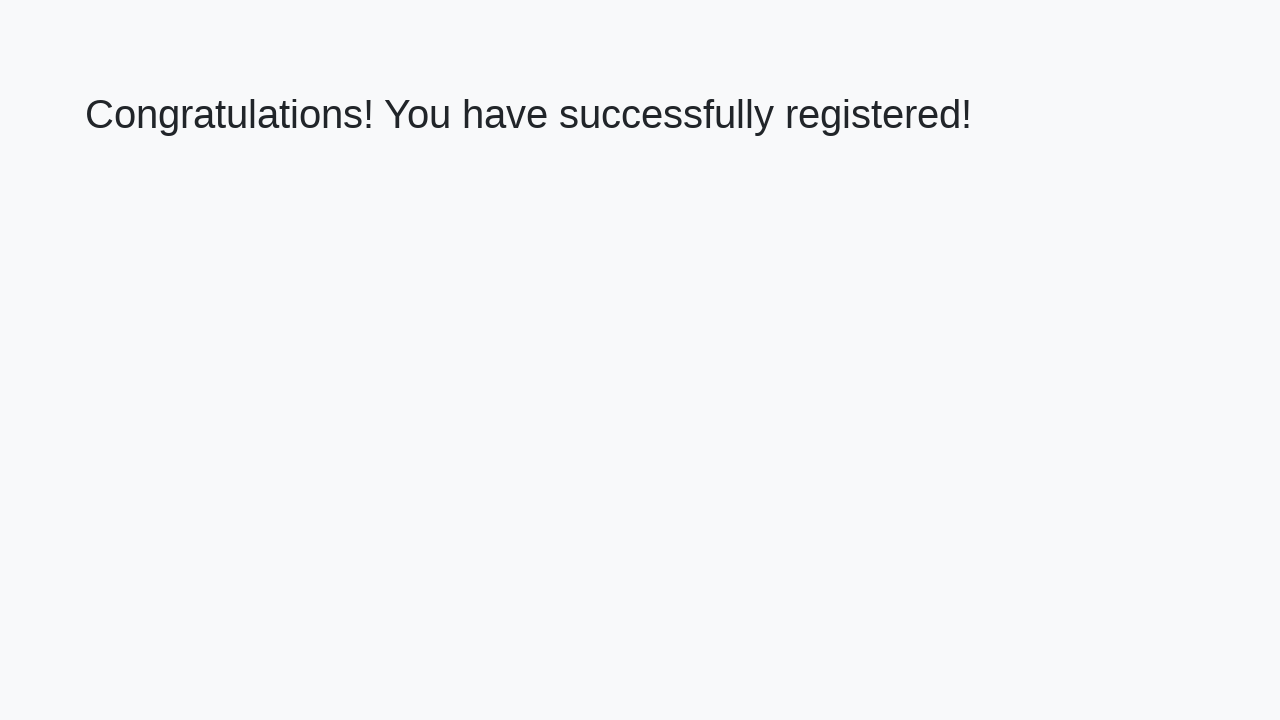

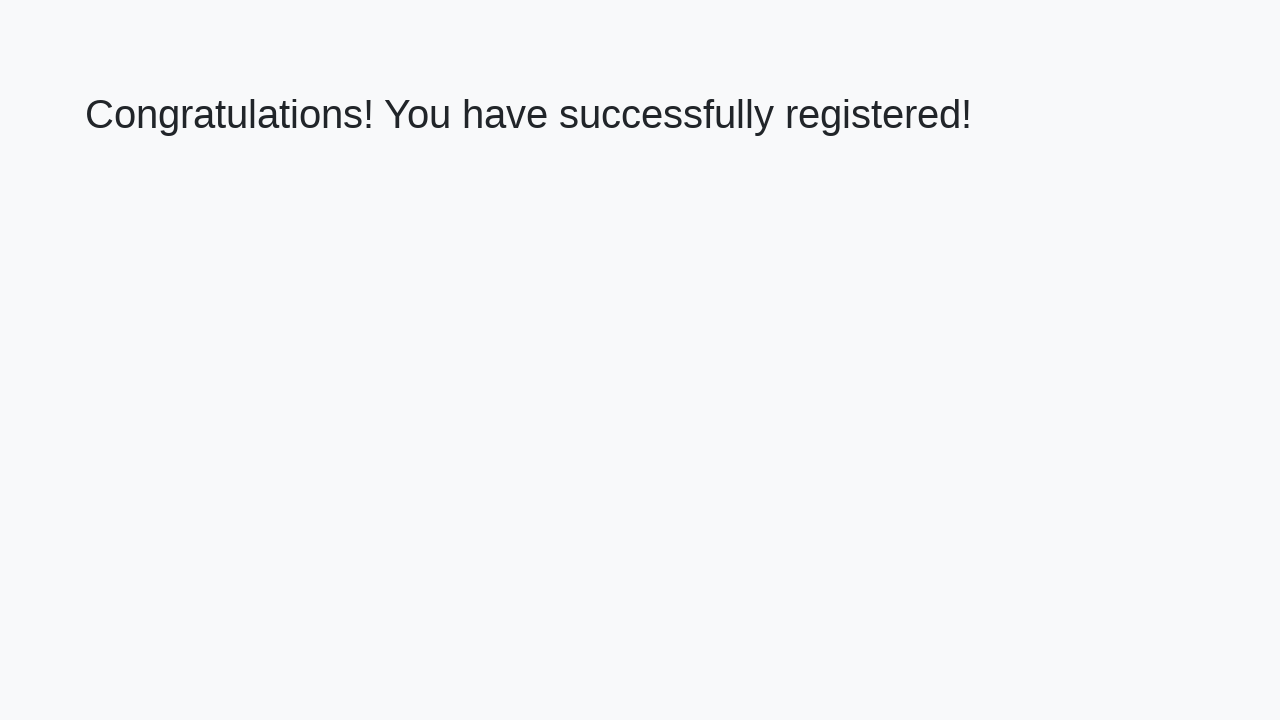